Navigates to TutorialsNinja demo website and maximizes the browser window

Starting URL: http://tutorialsninja.com/demo

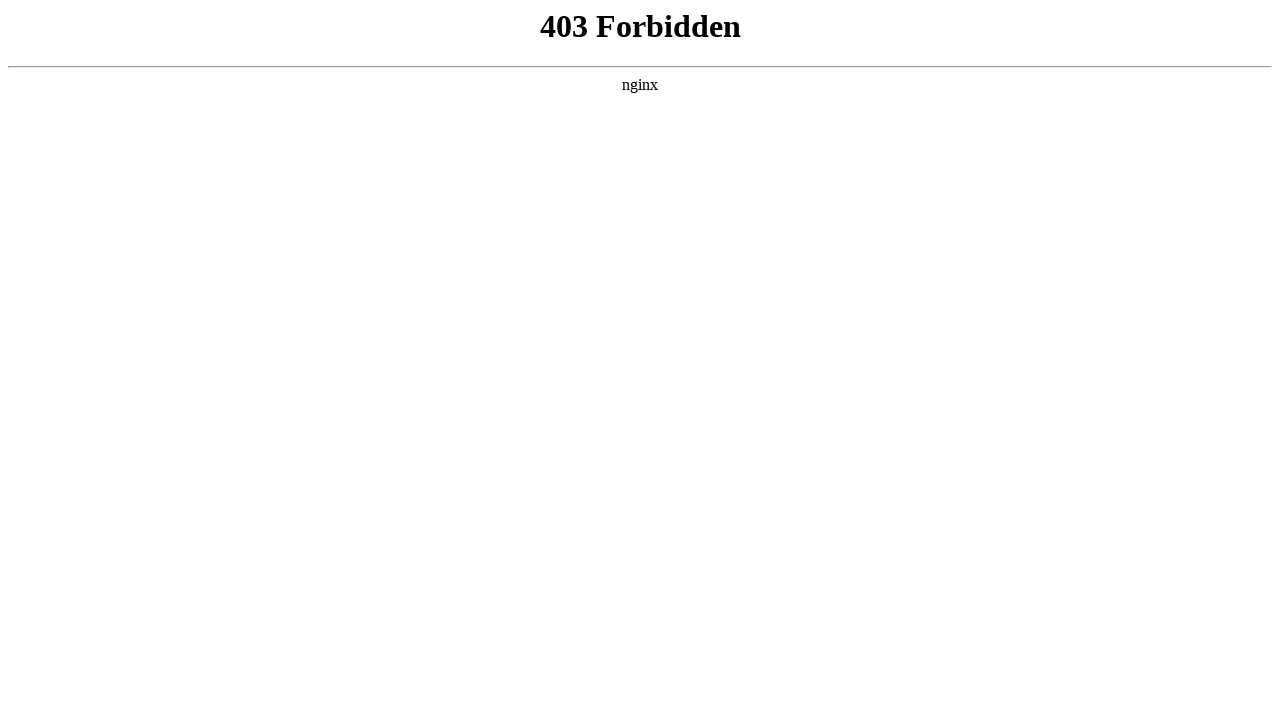

Set viewport size to 1920x1080 to maximize browser window
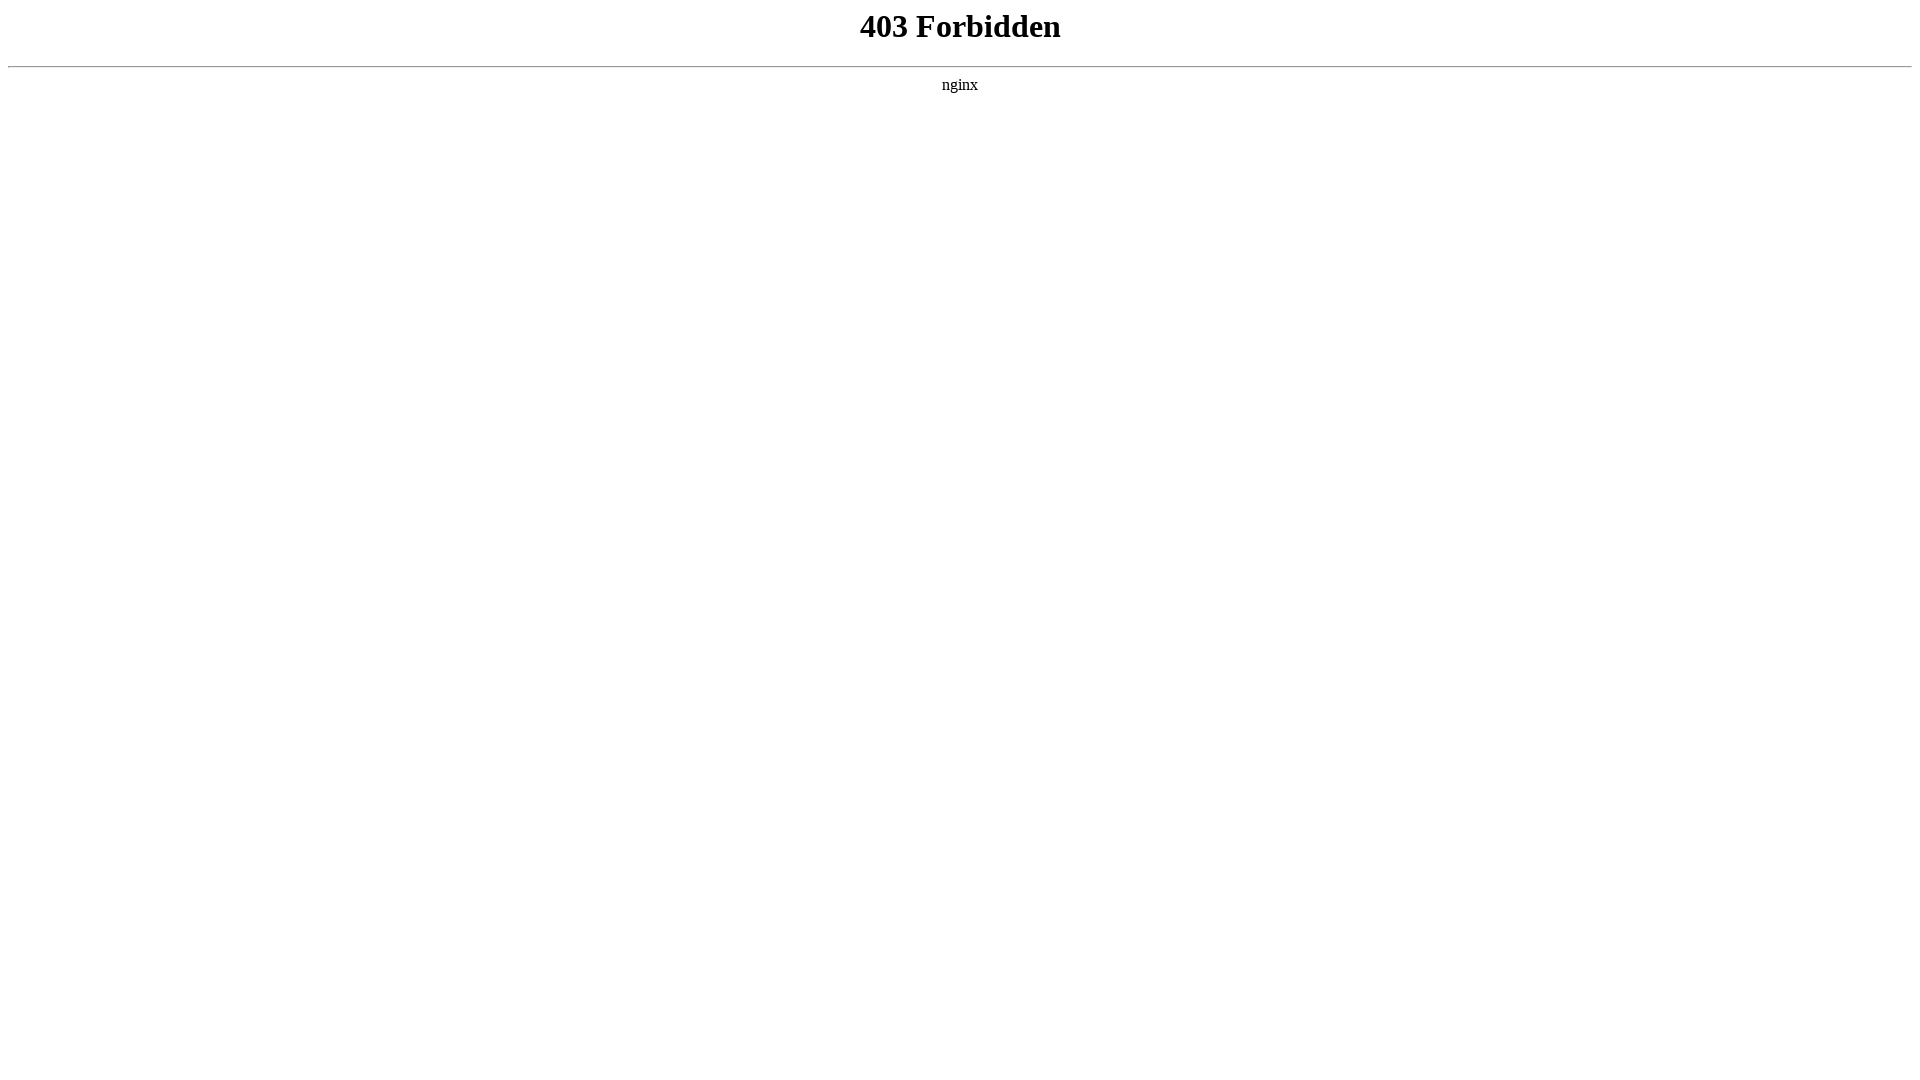

Page loaded - DOM content ready
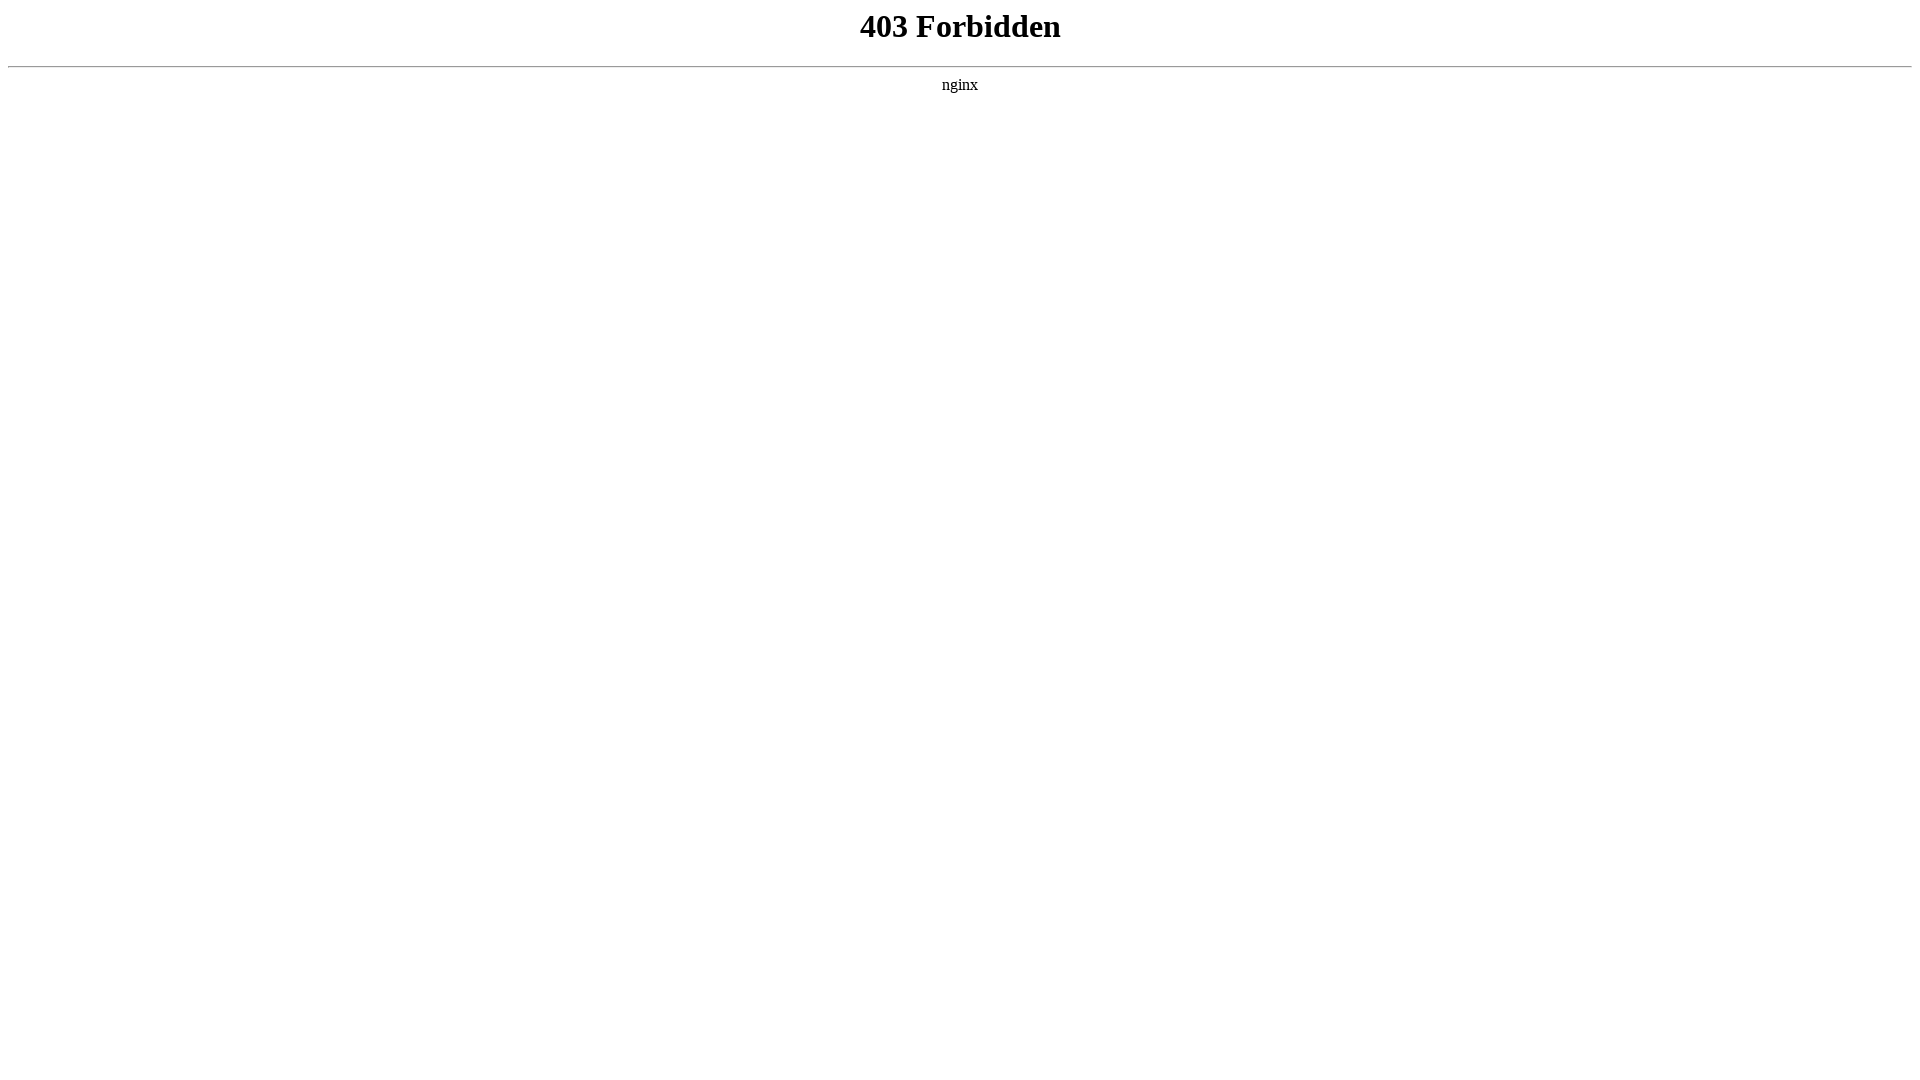

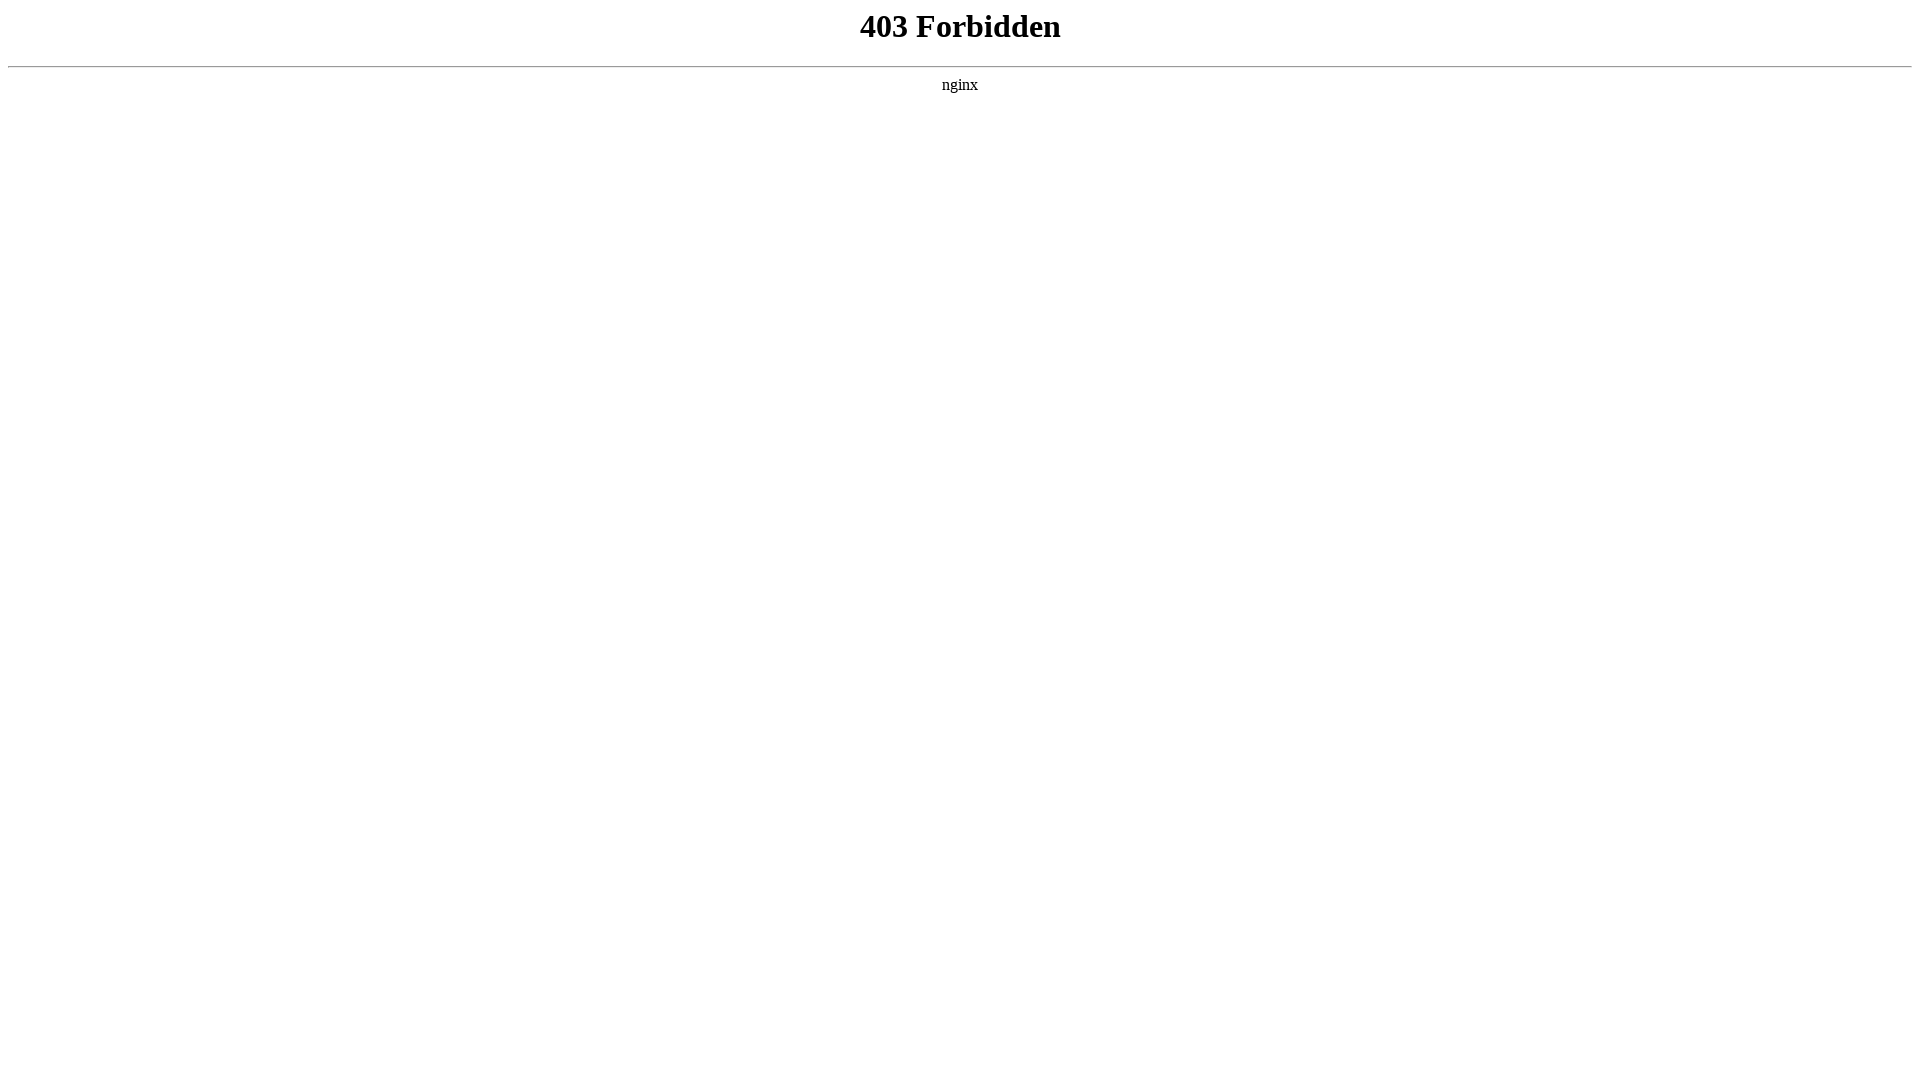